Tests JavaScript alert handling by clicking a button that triggers a simple alert, accepting the alert, and verifying the result message is displayed.

Starting URL: https://training-support.net/webelements/alerts

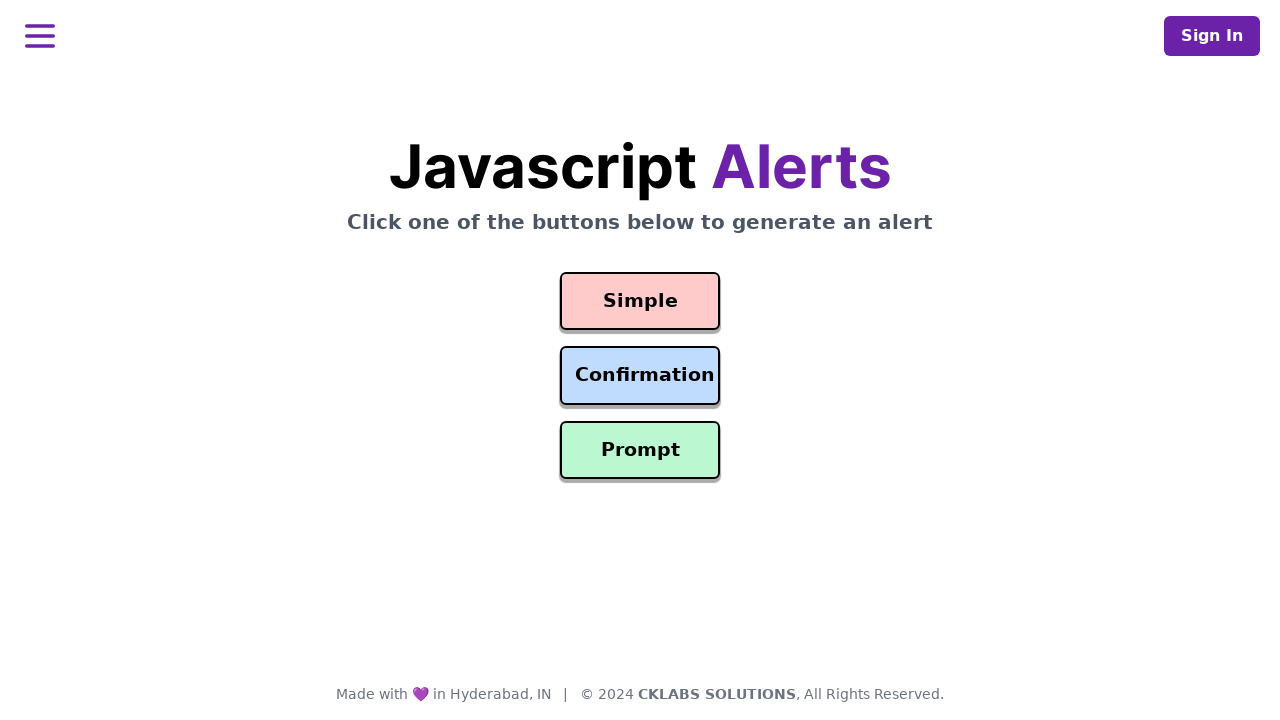

Clicked the simple alert button at (640, 301) on #simple
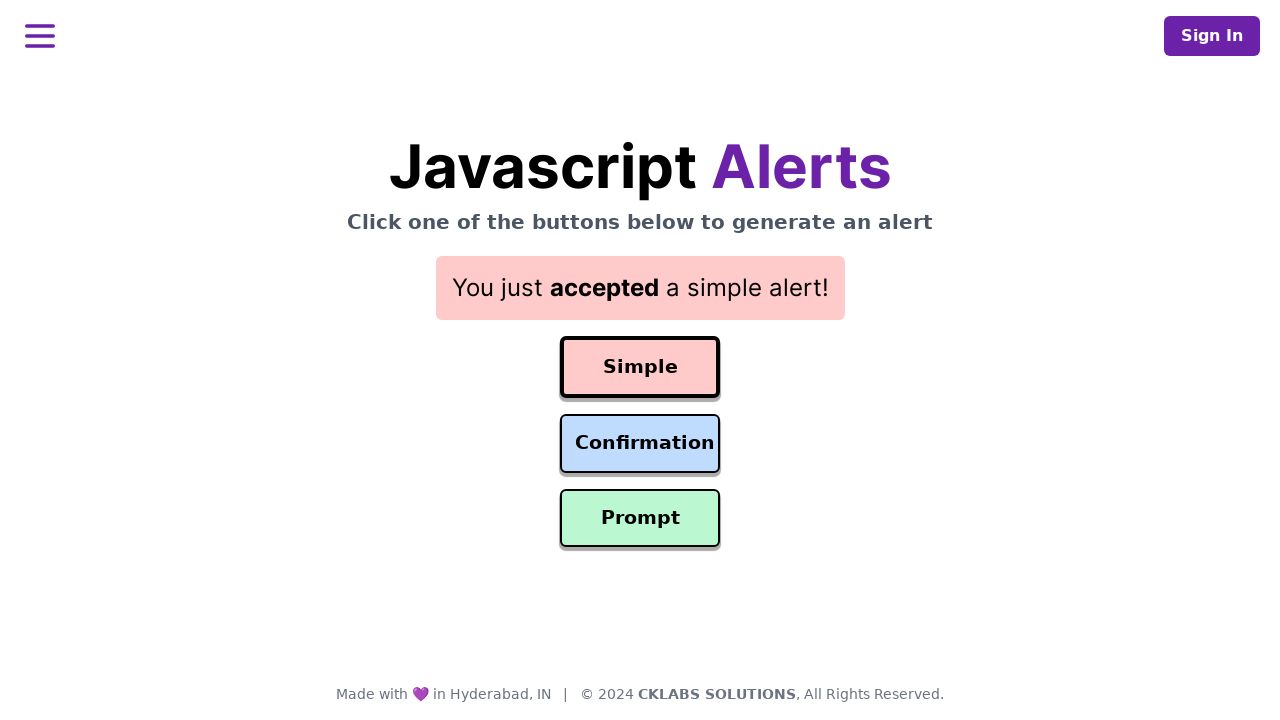

Set up dialog handler to accept alerts
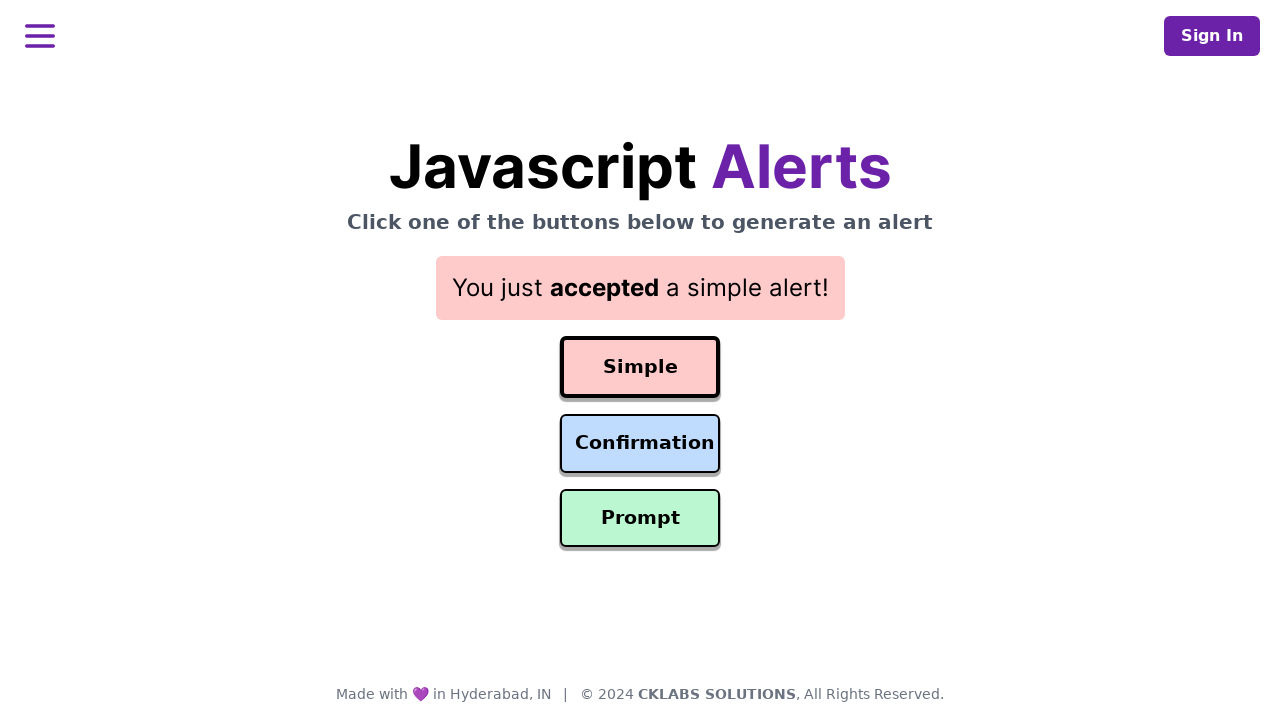

Clicked the simple alert button again with handler active at (640, 367) on #simple
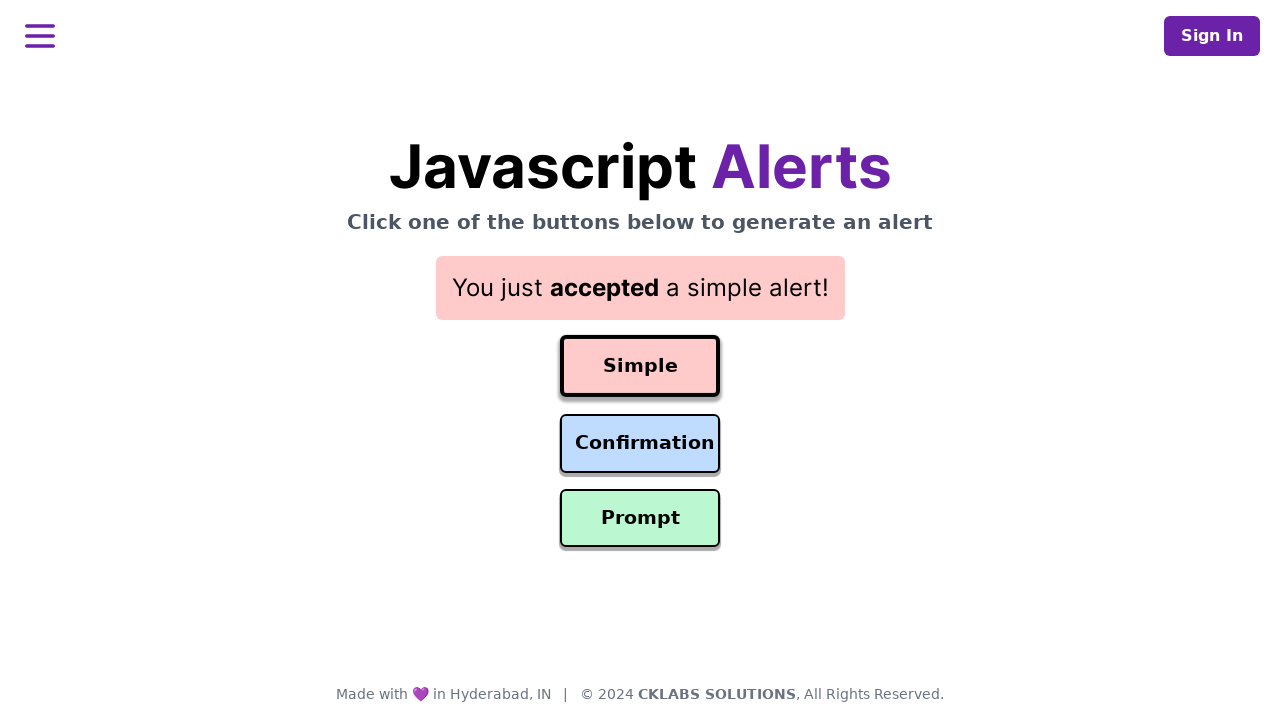

Result message element loaded after alert was accepted
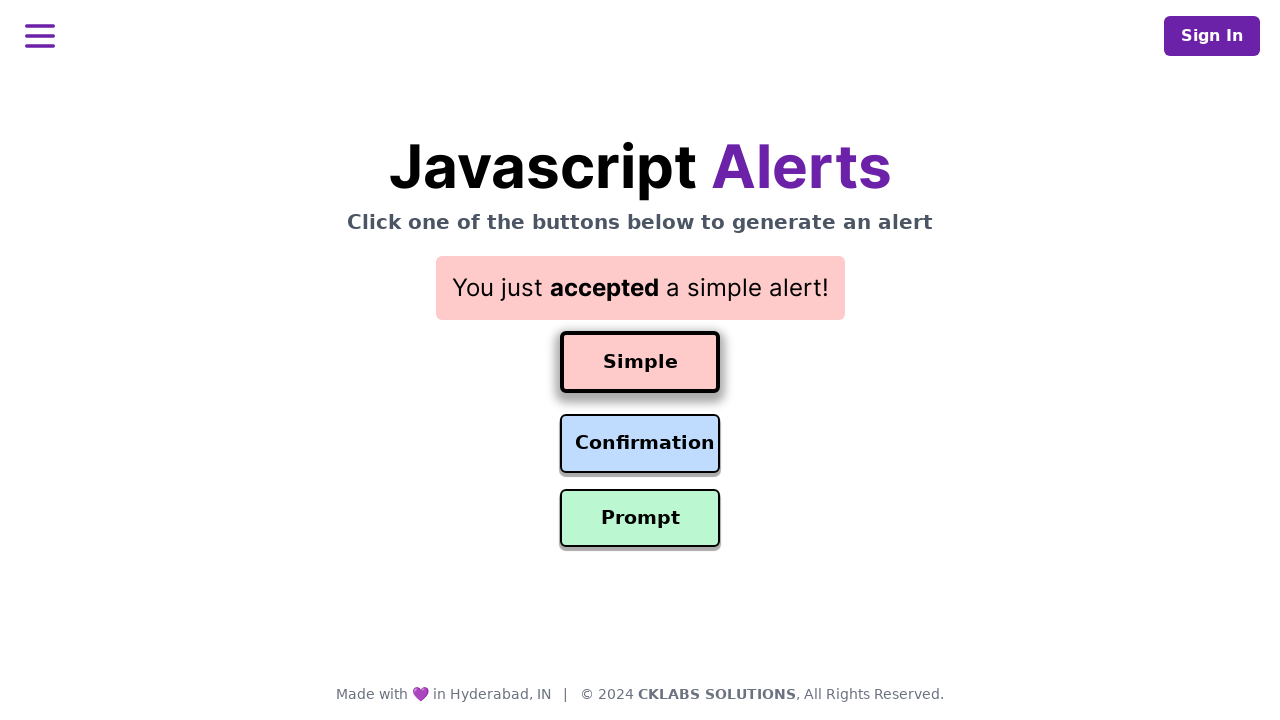

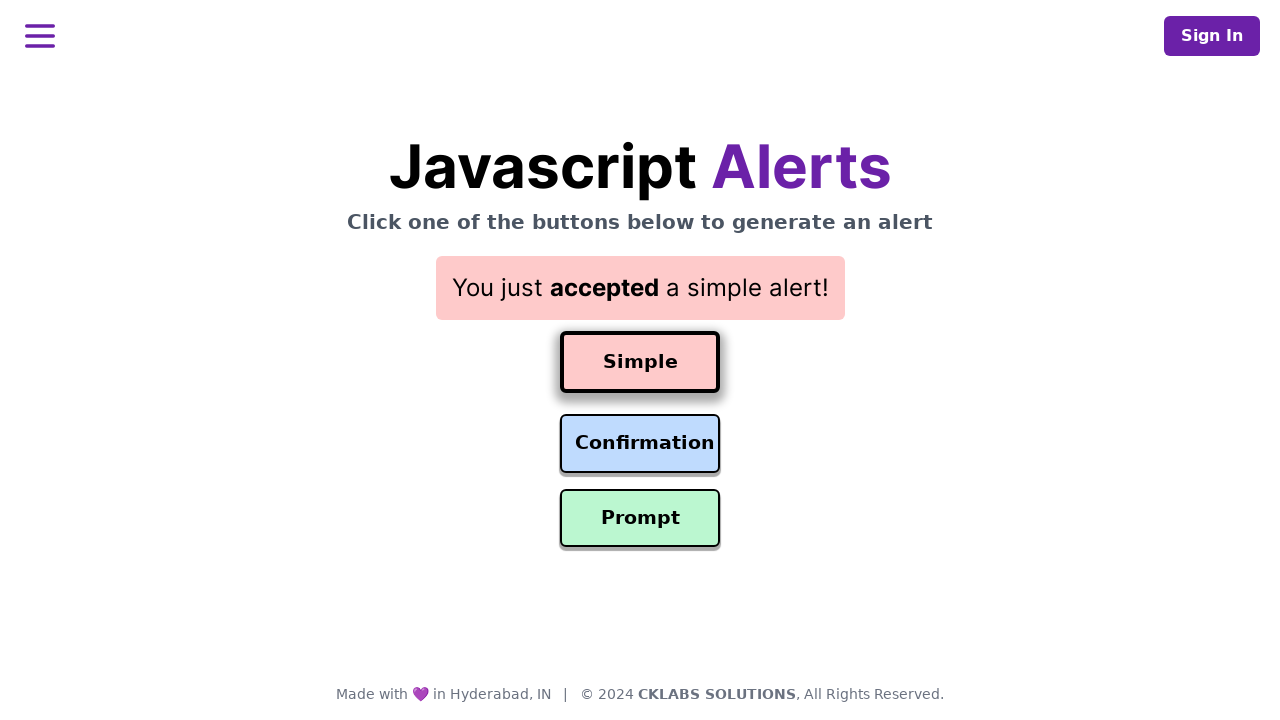